Navigates to Syntax Projects homepage and clicks the "Start Practicing" button to access basic examples

Starting URL: https://syntaxprojects.com/index.php

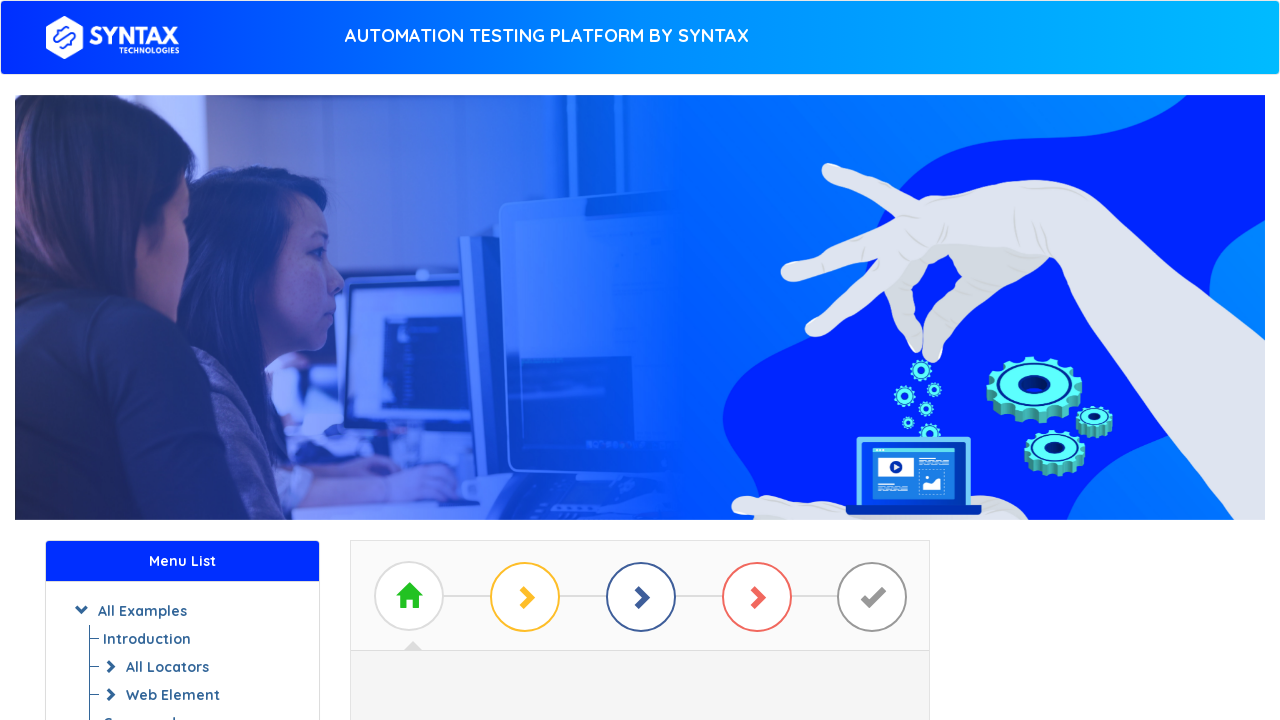

Clicked the 'Start Practicing' button to access basic examples at (640, 372) on #btn_basic_example
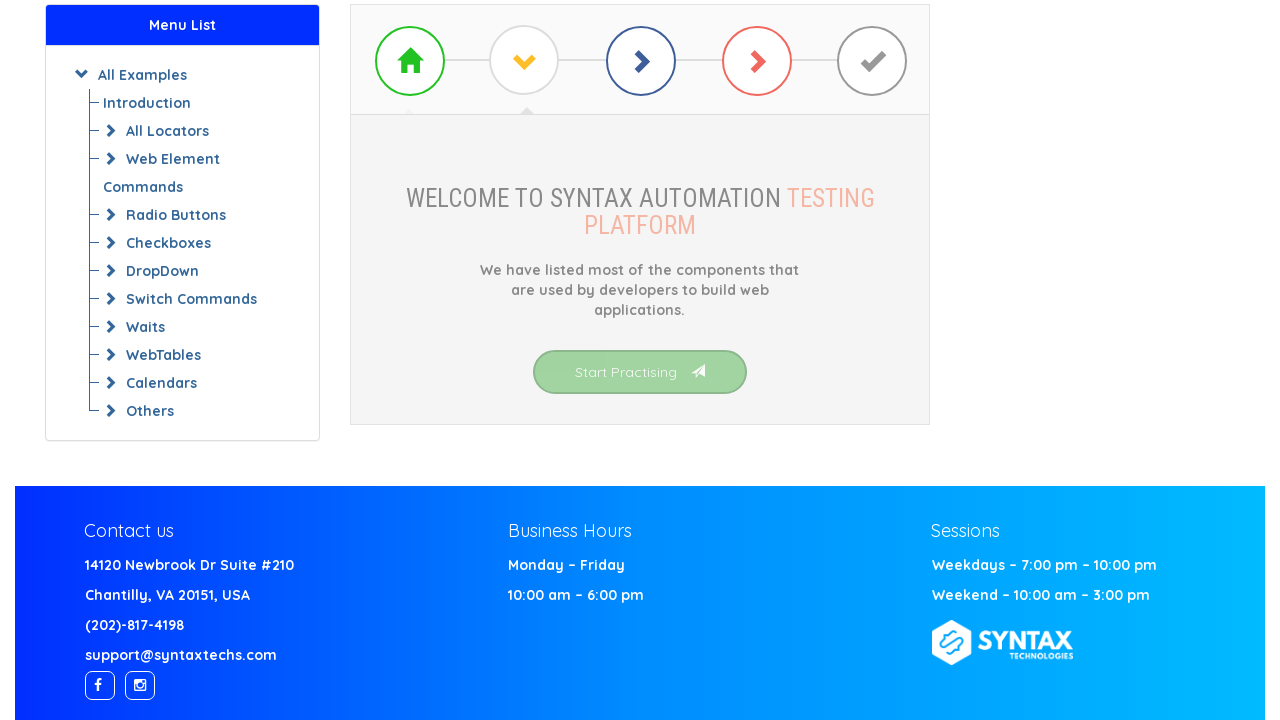

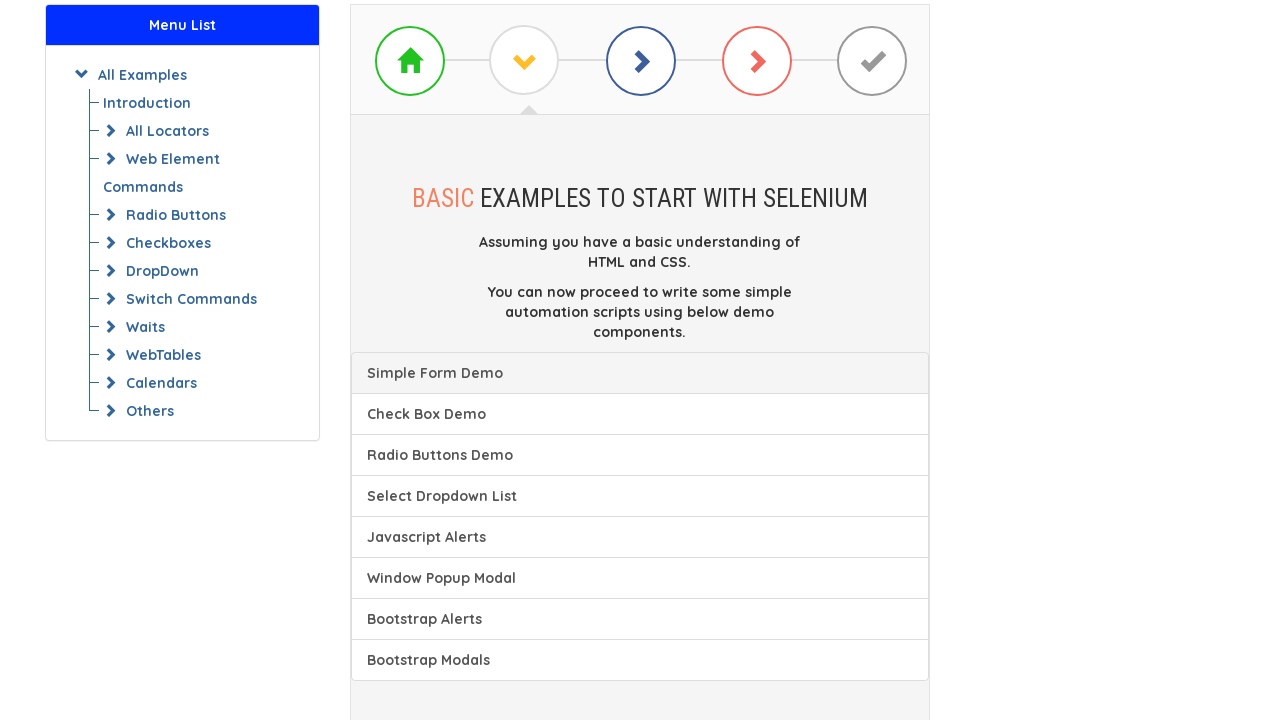